Tests invalid login functionality by entering a valid username with an incorrect password and verifying that an error message is displayed

Starting URL: https://www.saucedemo.com/v1/index.html

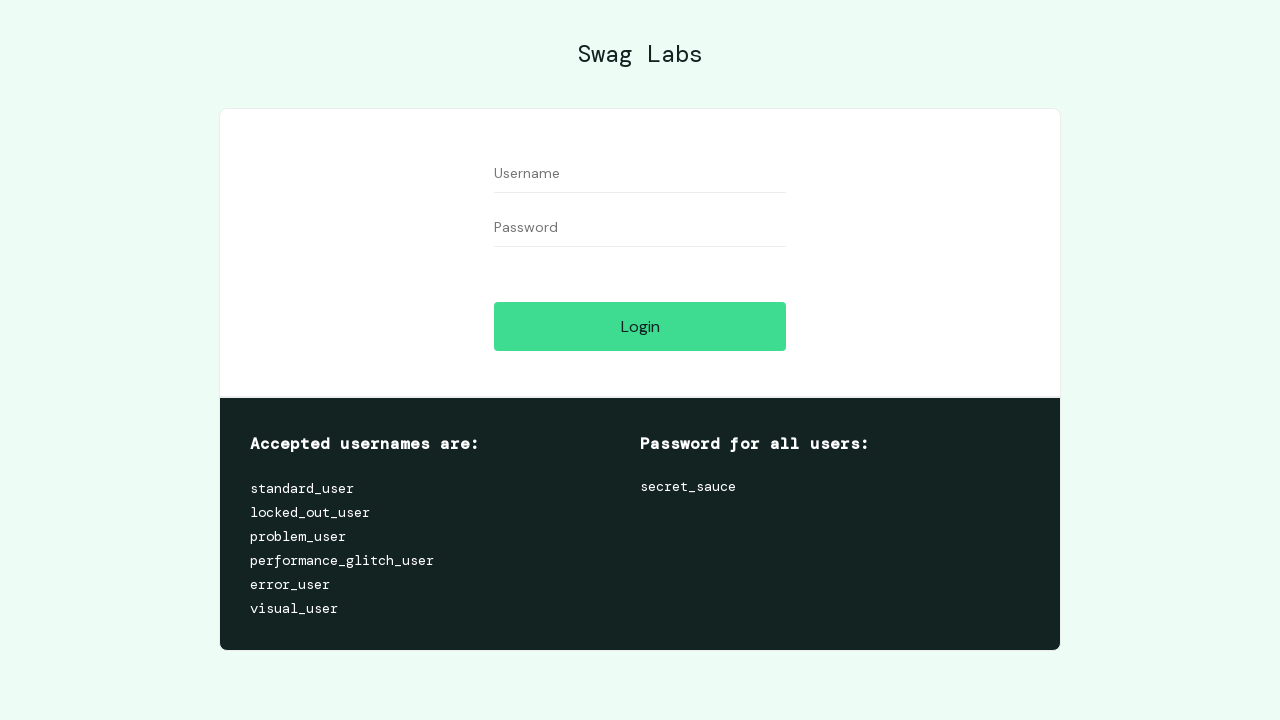

Filled username field with 'standard_user' on #user-name
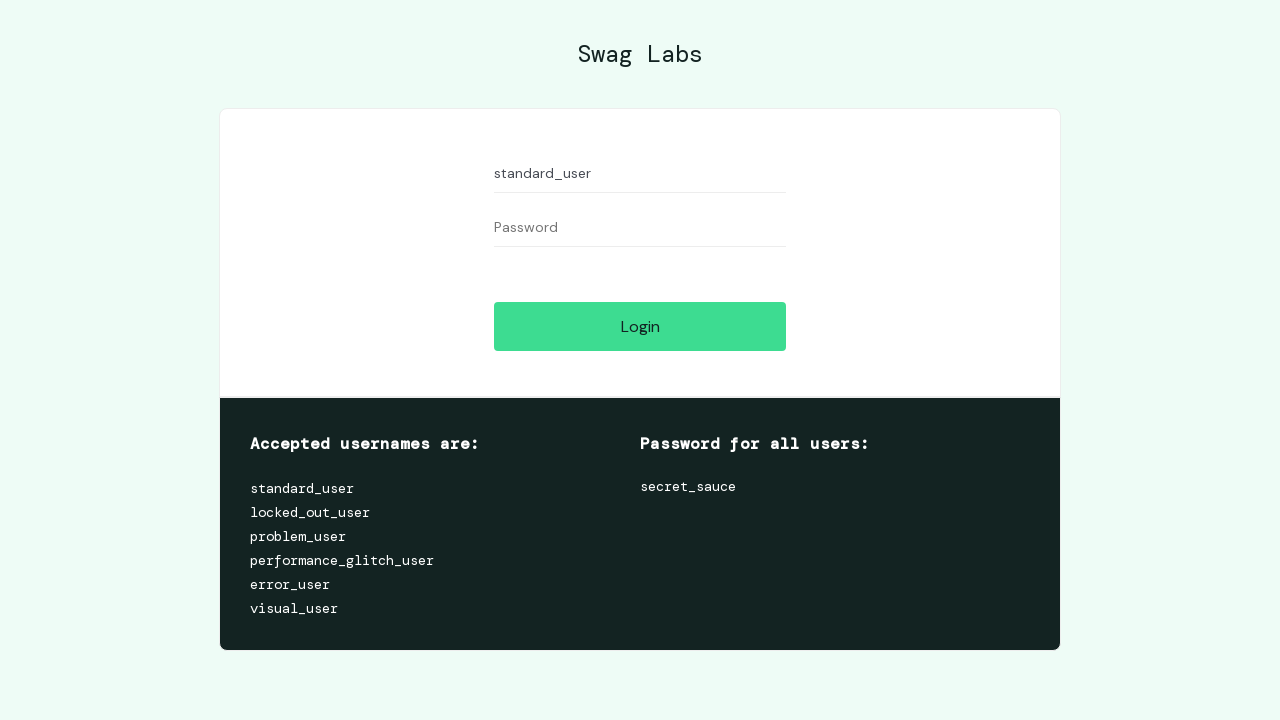

Filled password field with invalid password '451212sdsda52125we' on #password
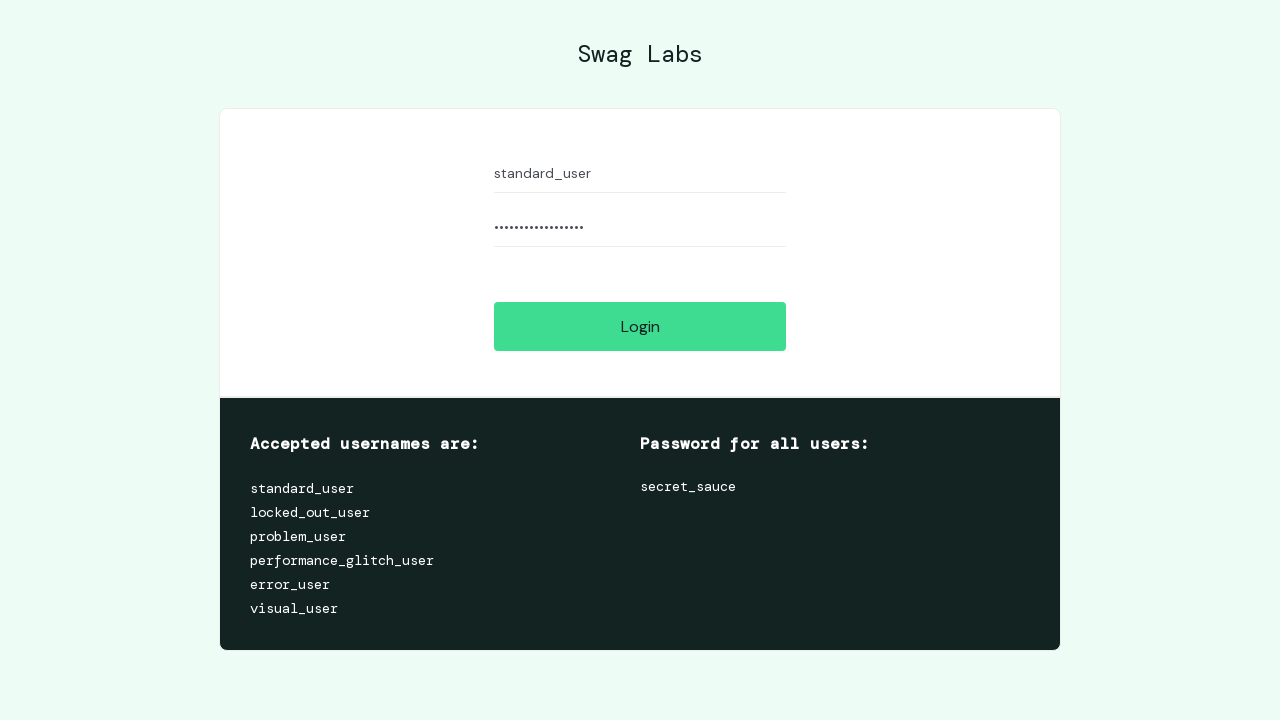

Clicked login button at (640, 326) on #login-button
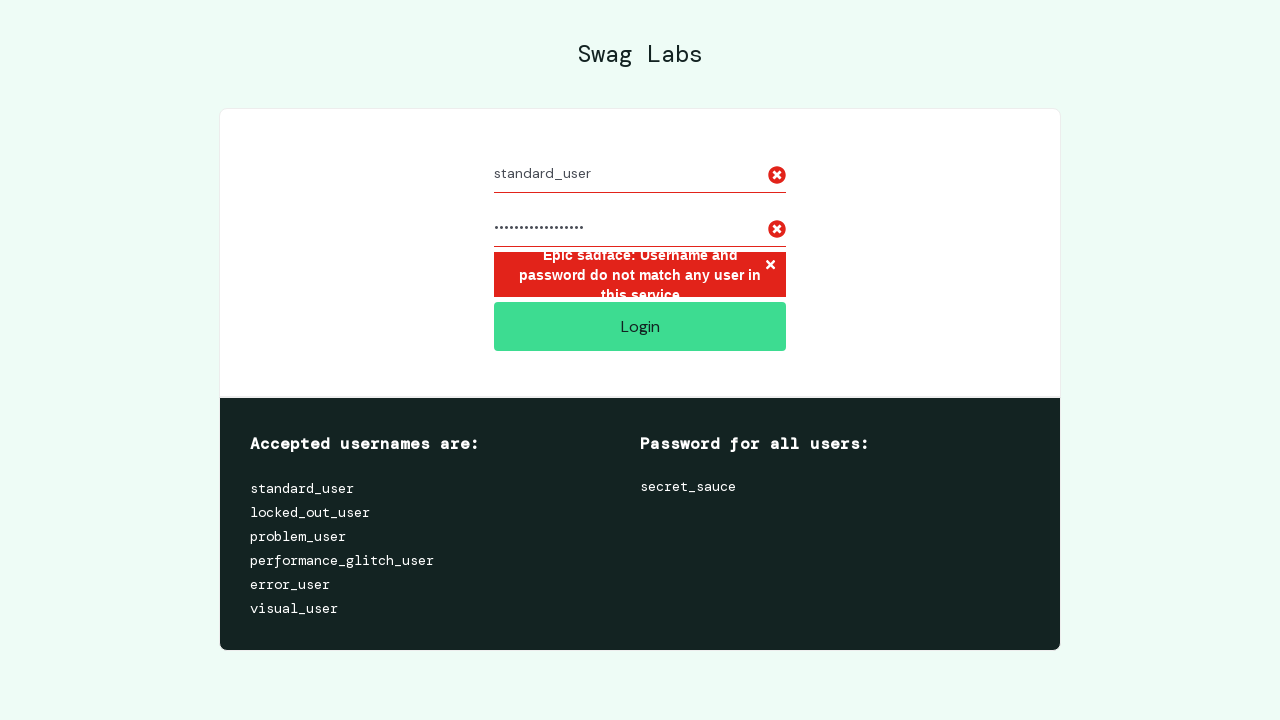

Error message displayed confirming invalid login attempt
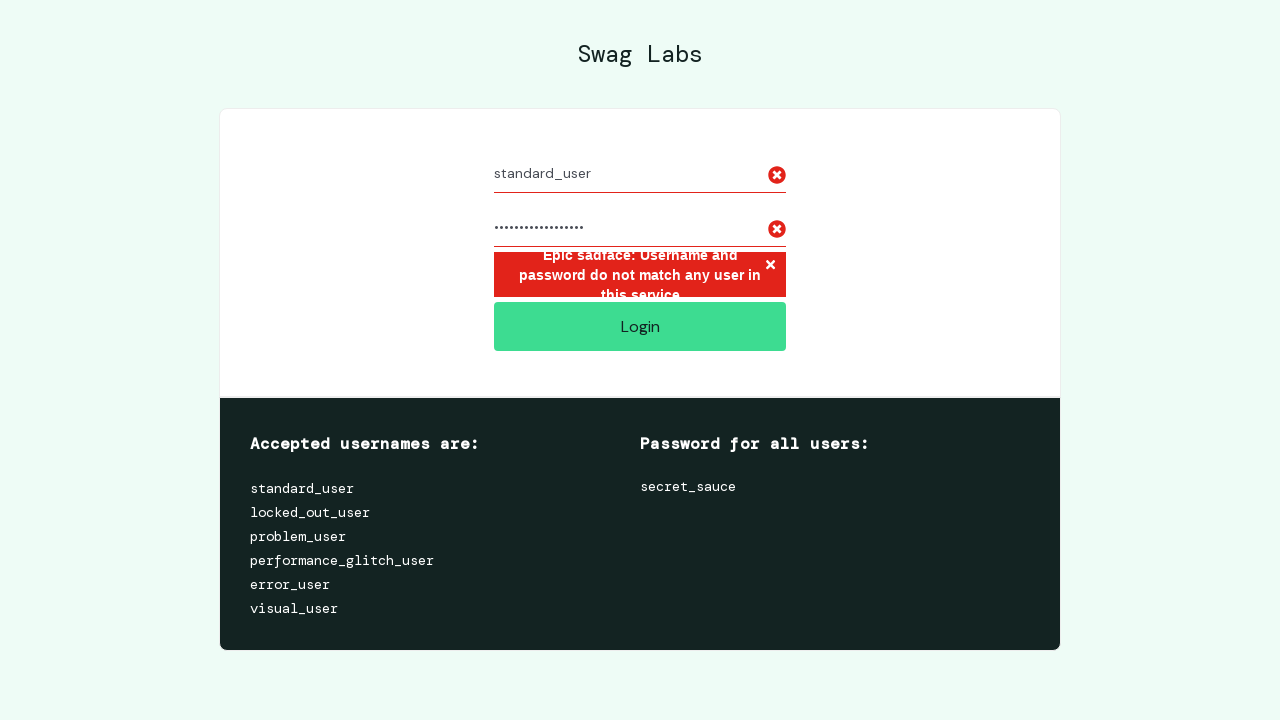

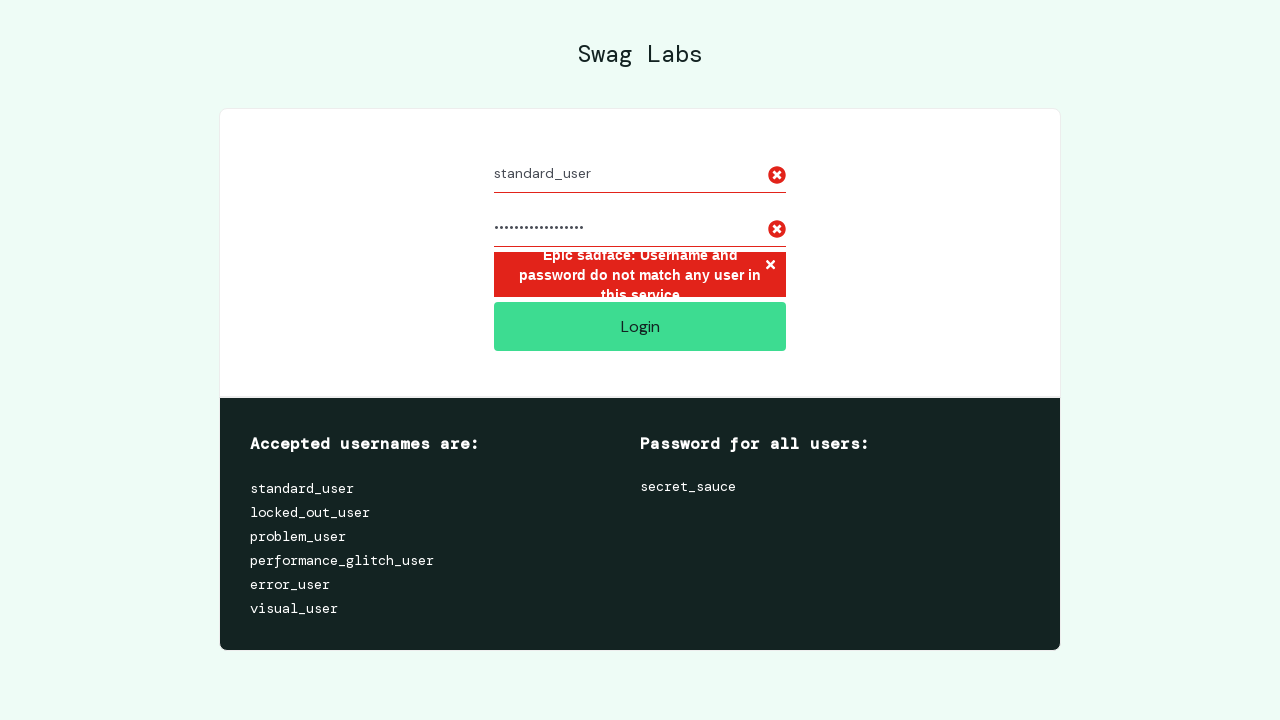